Tests handling of multiple browser windows/tabs by clicking a button that opens a new window, switching between windows, and closing the new window.

Starting URL: https://demo.automationtesting.in/Windows.html

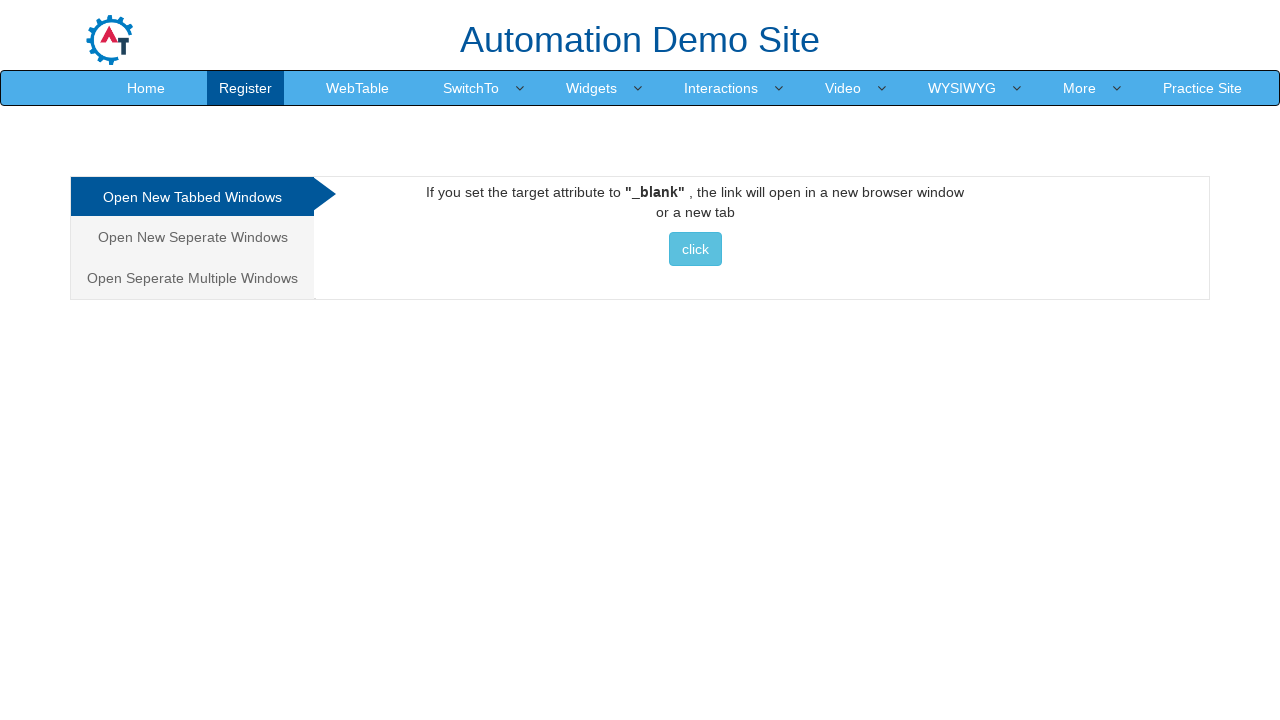

Waited for and clicked the button to open a new window
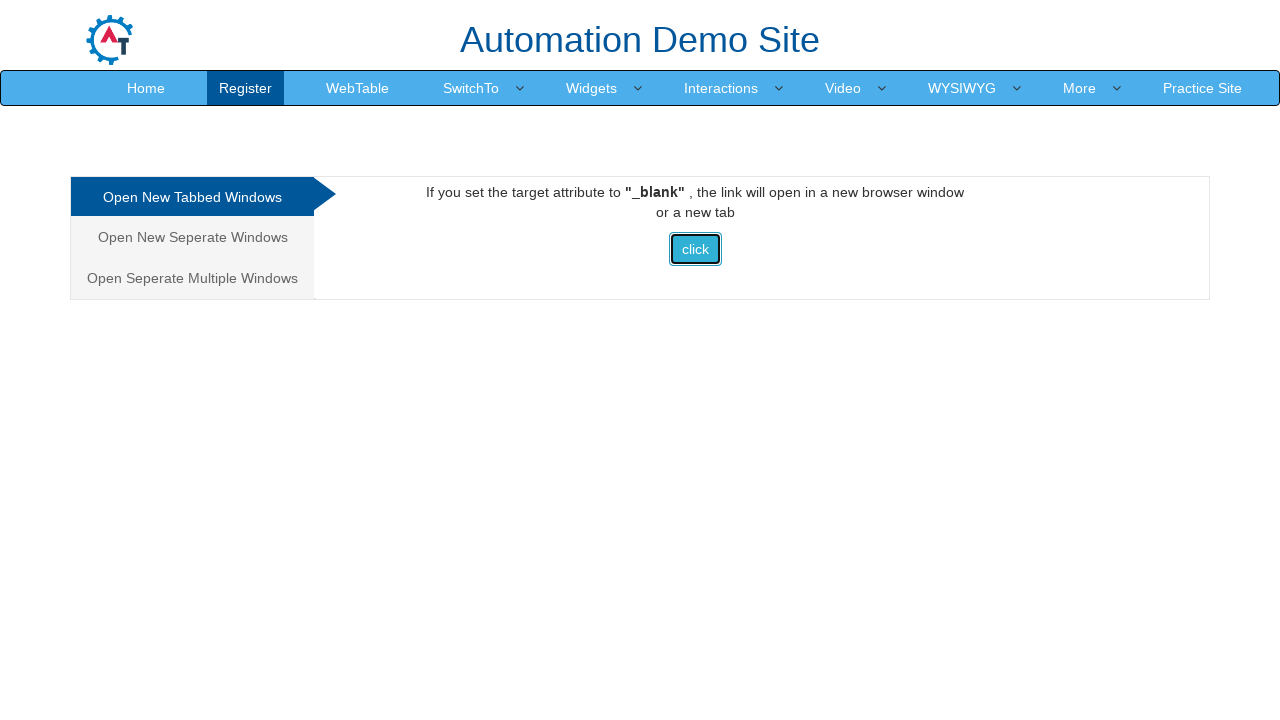

Waited 2 seconds for the new window to open
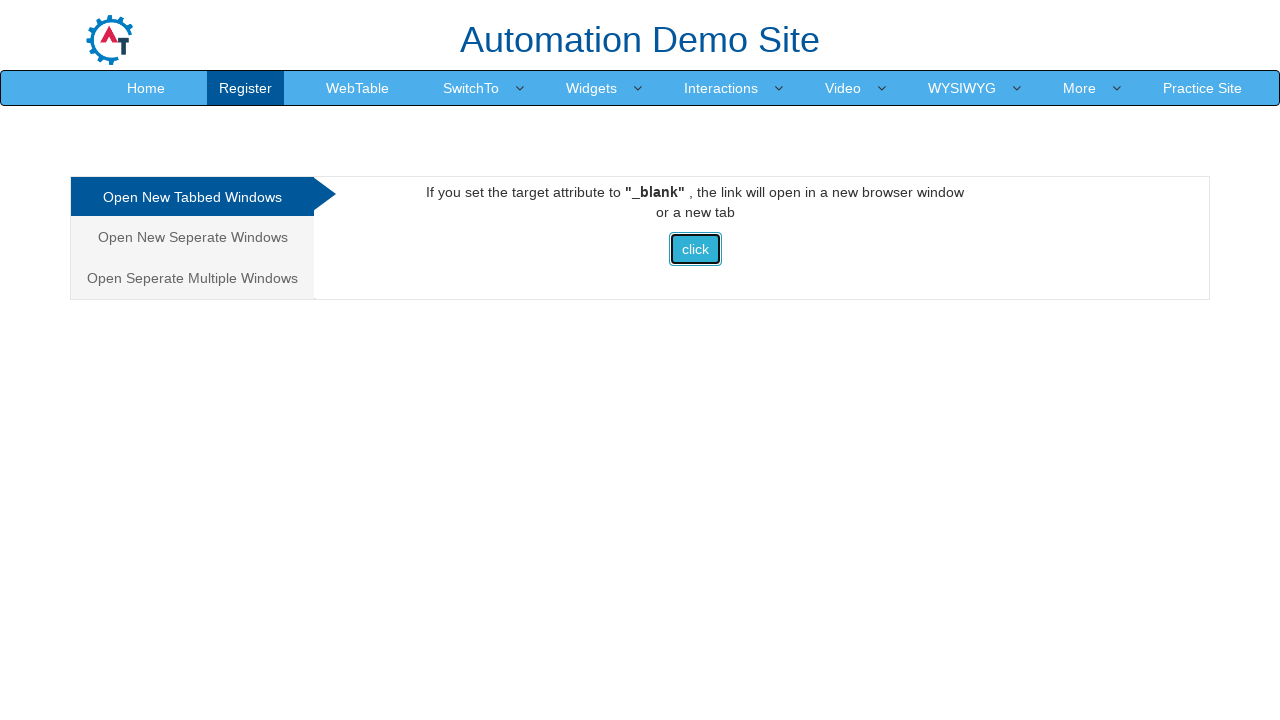

Retrieved all open pages in the browser context
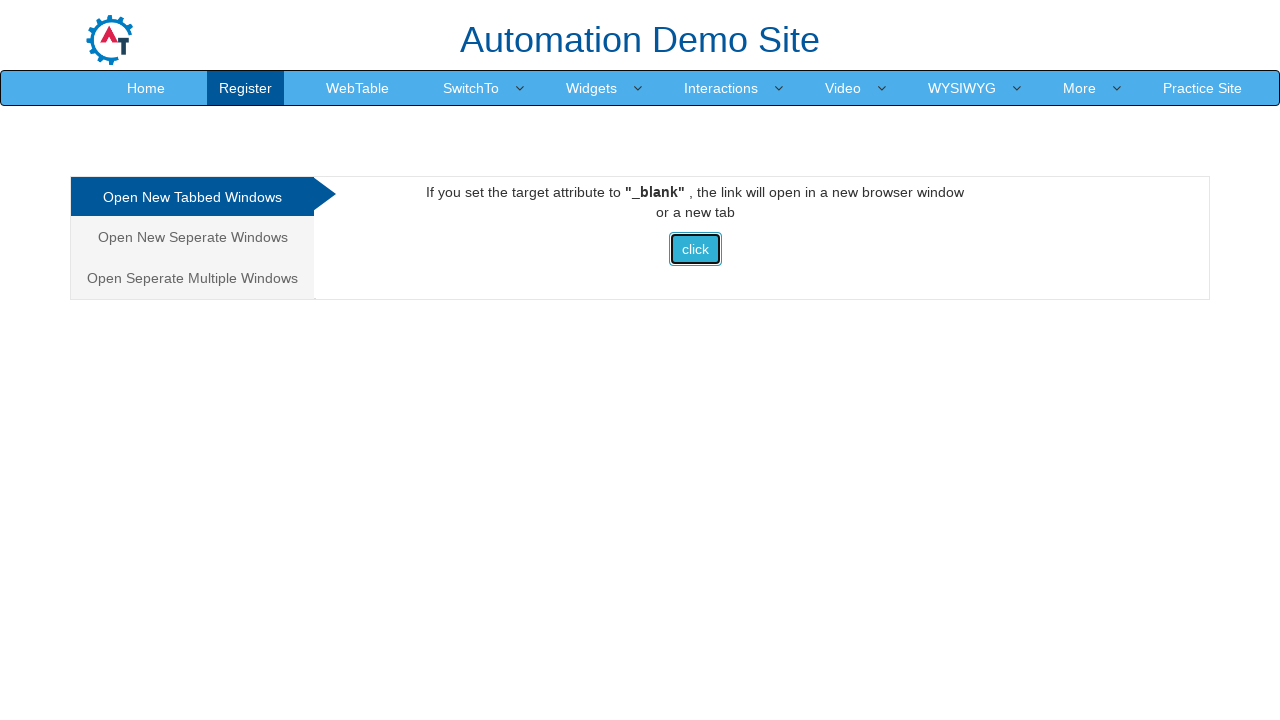

Switched to the new child window and brought it to front
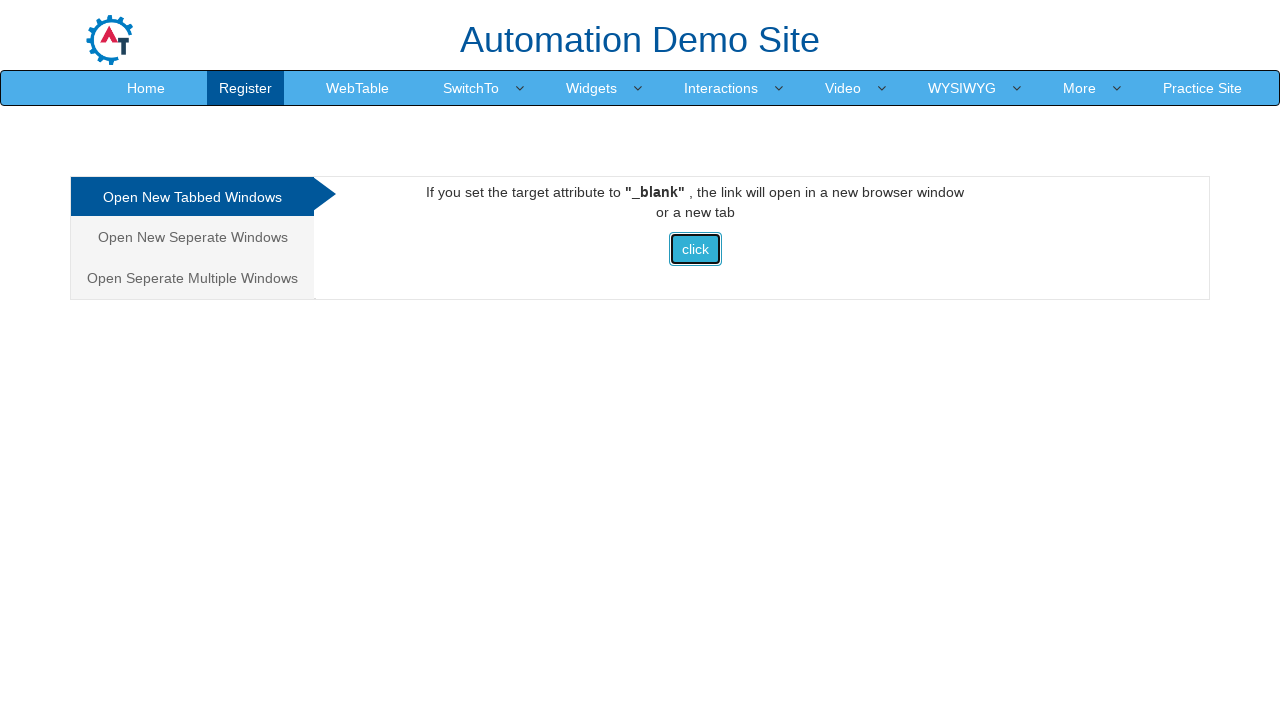

Switched back to the parent window and brought it to front
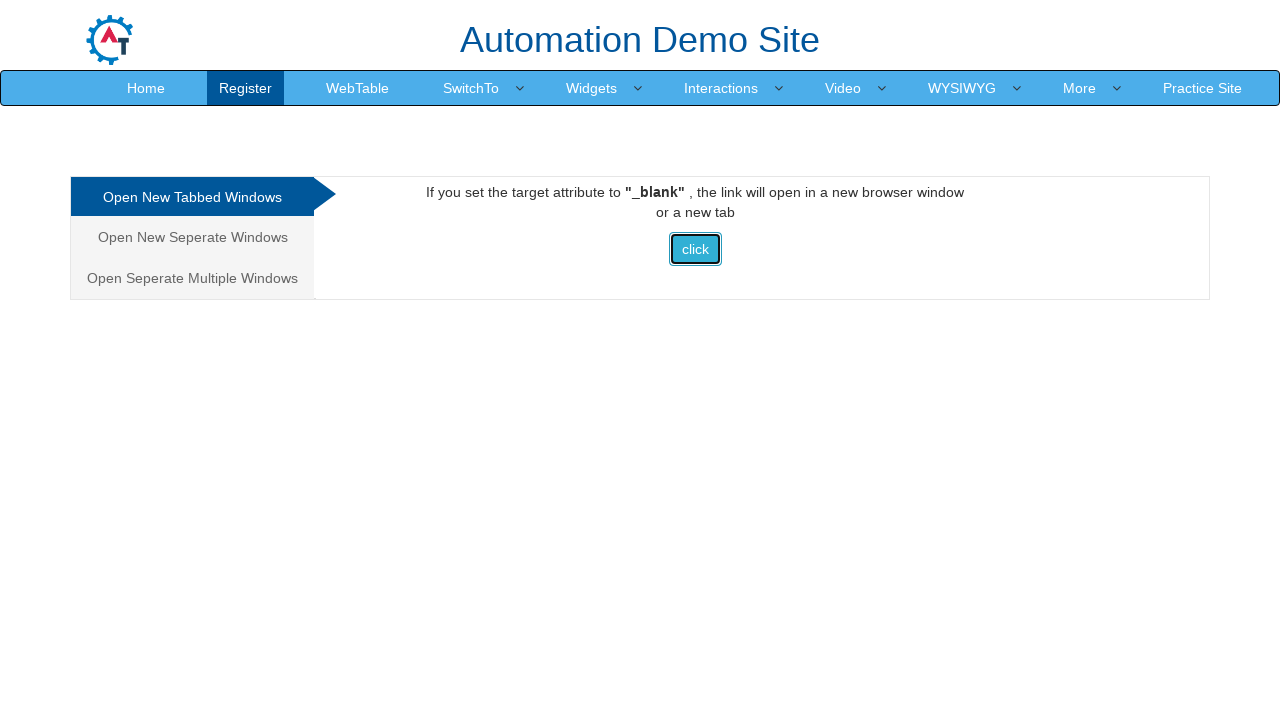

Closed the child window
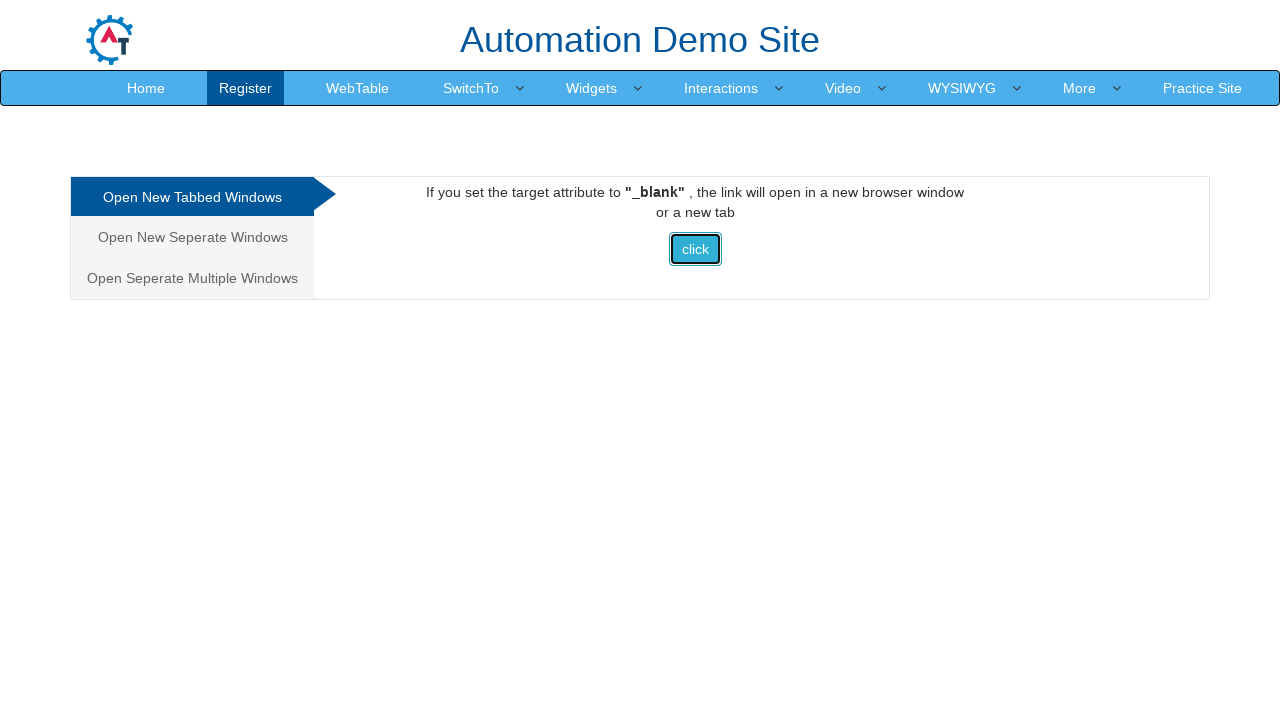

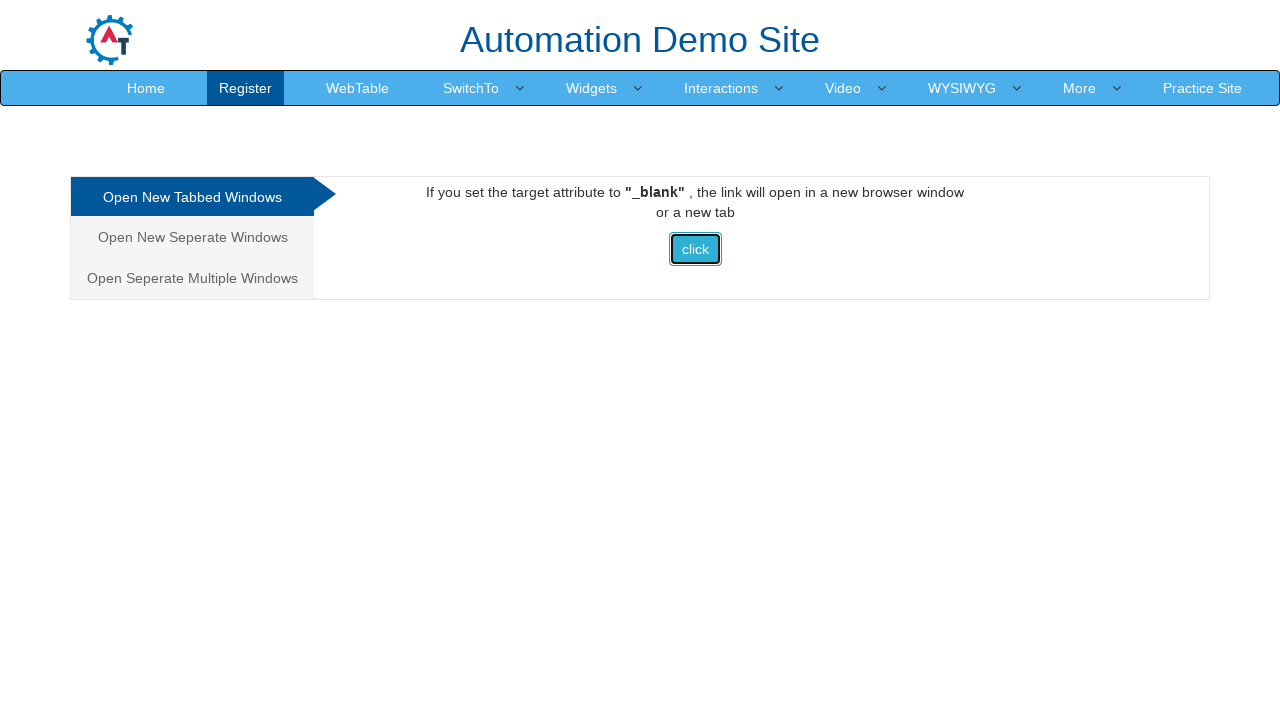